Tests date picker calendar functionality by selecting a specific date (September 2, 2022) and verifying the date inputs are correctly populated

Starting URL: https://rahulshettyacademy.com/seleniumPractise/#/offers

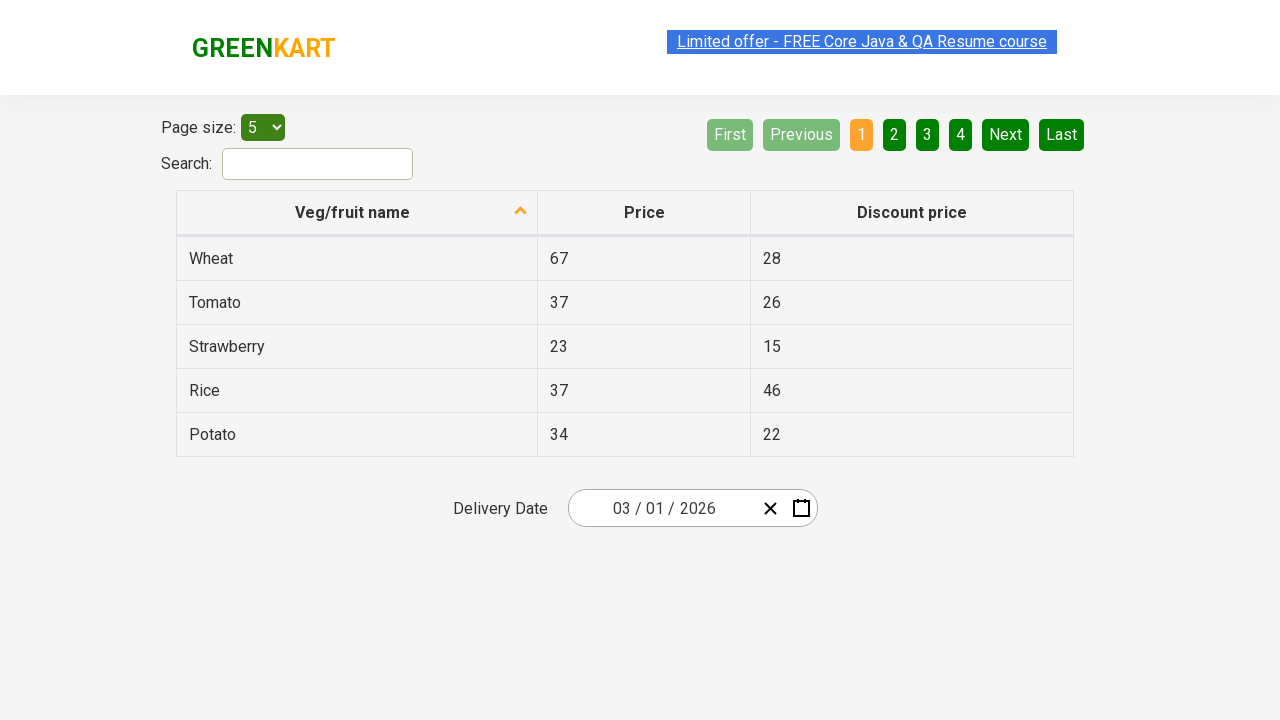

Clicked on date picker to open calendar at (692, 508) on .react-date-picker
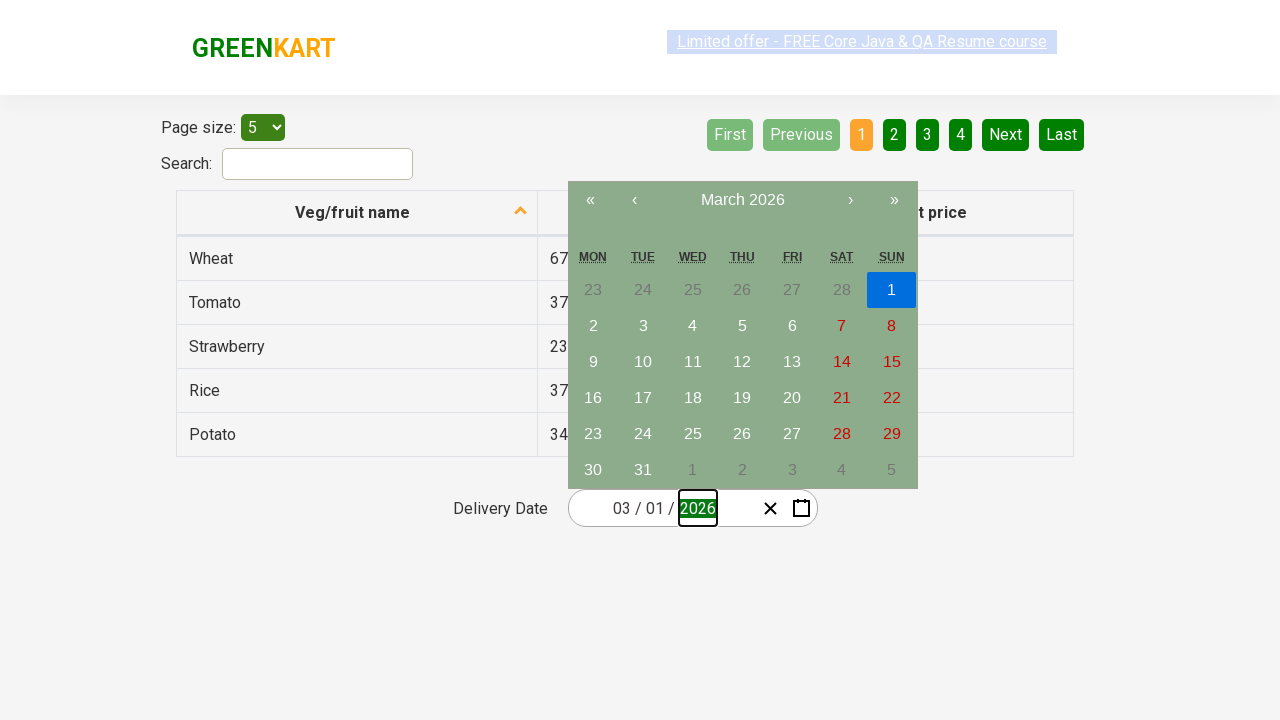

Clicked navigation label first time to navigate to month view at (742, 200) on .react-calendar__navigation__label
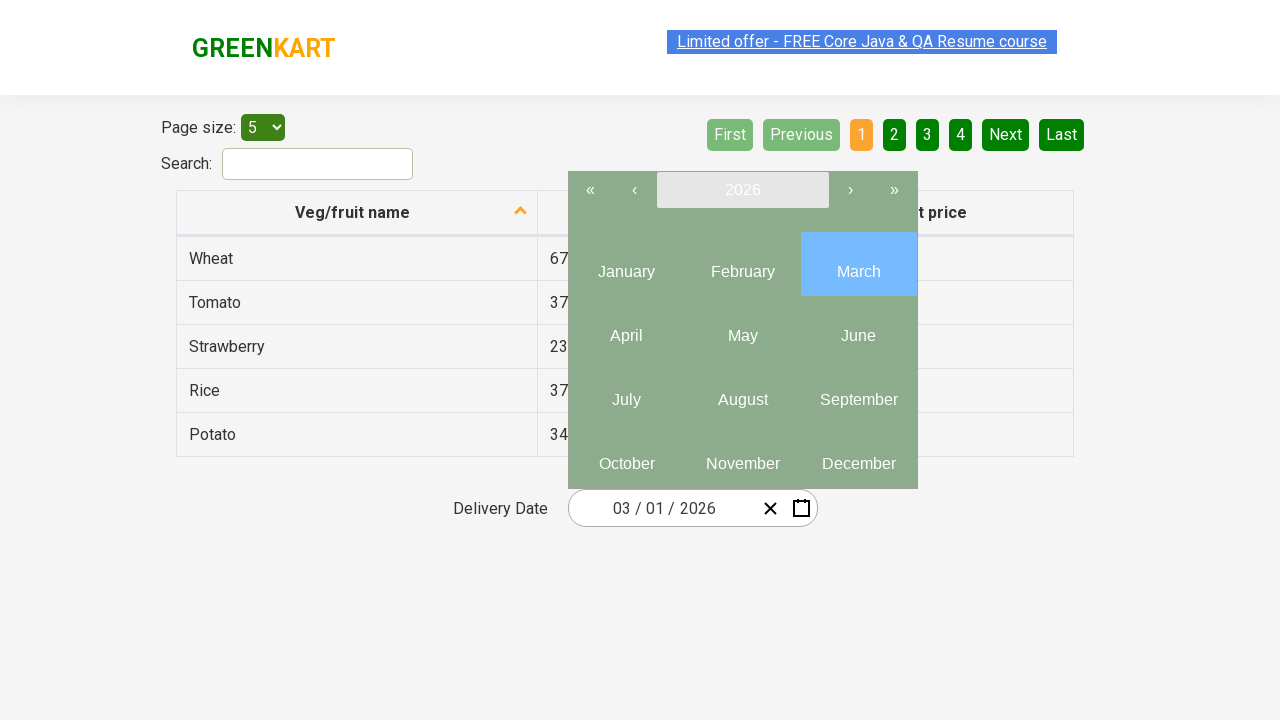

Clicked navigation label second time to navigate to year view at (742, 190) on .react-calendar__navigation__label
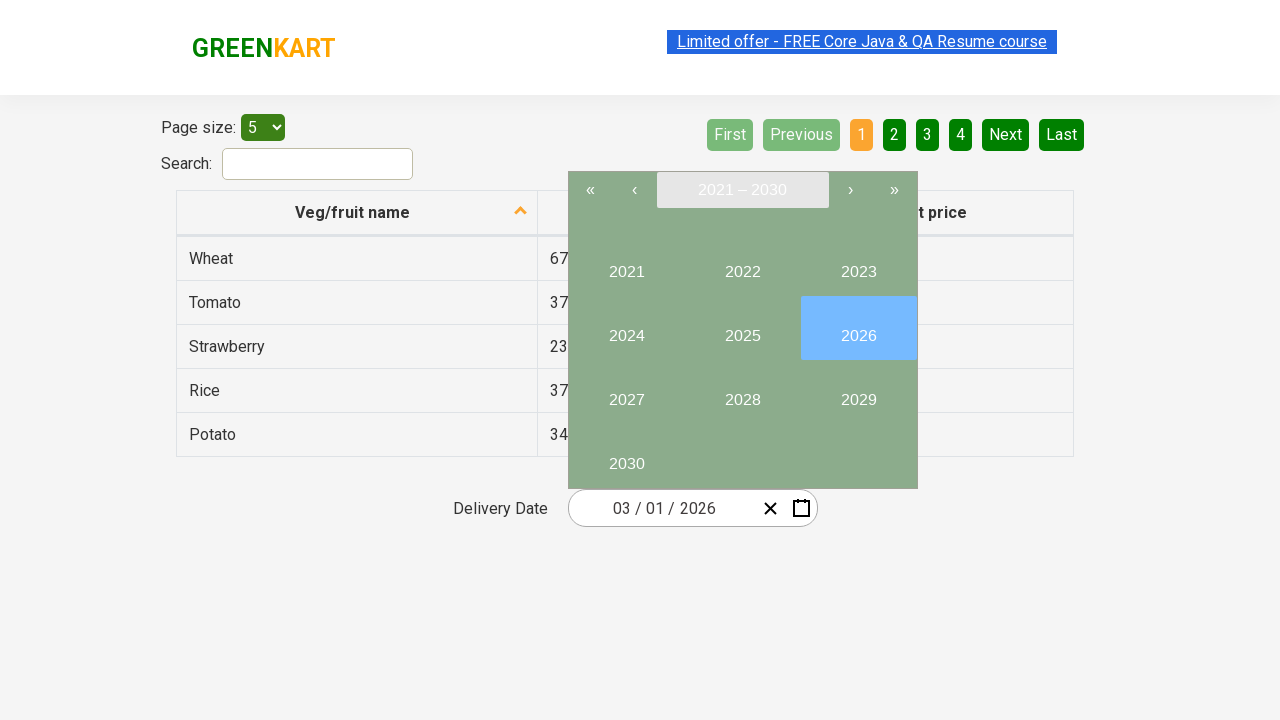

Selected year 2022 from year view at (742, 264) on //button[text()='2022']
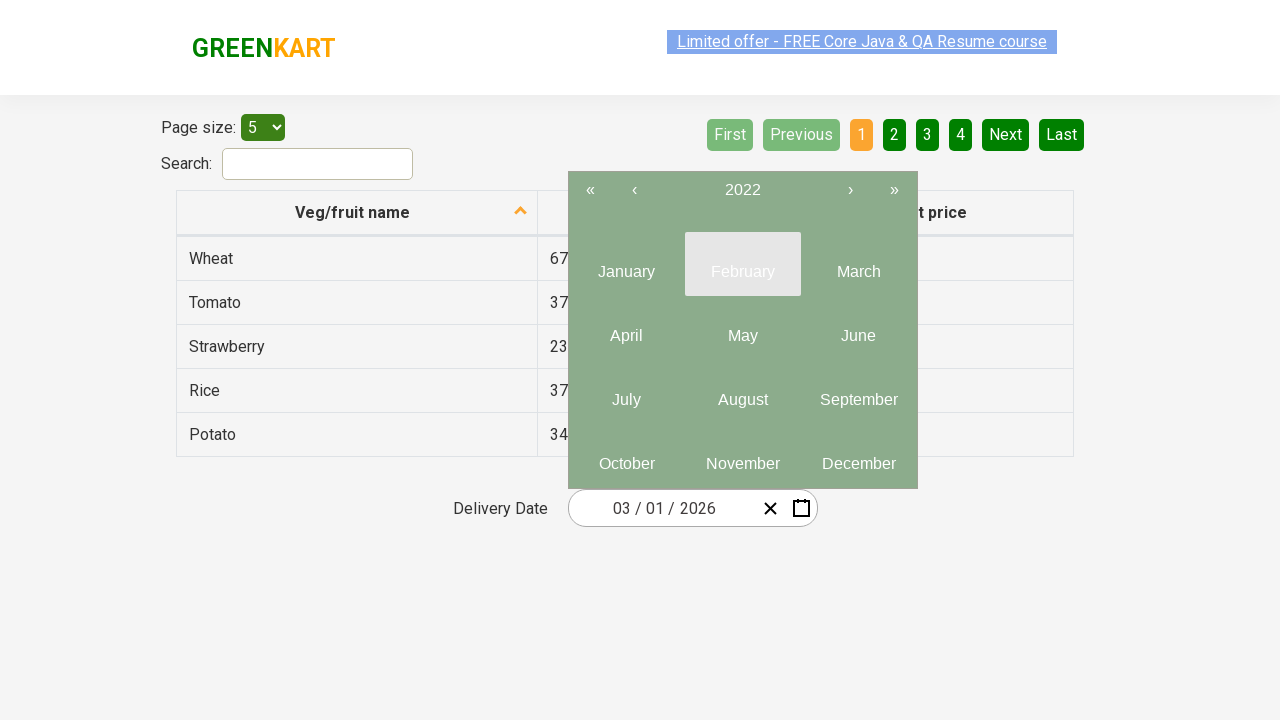

Selected month 9 (September) from month view at (858, 392) on .react-calendar__year-view__months__month >> nth=8
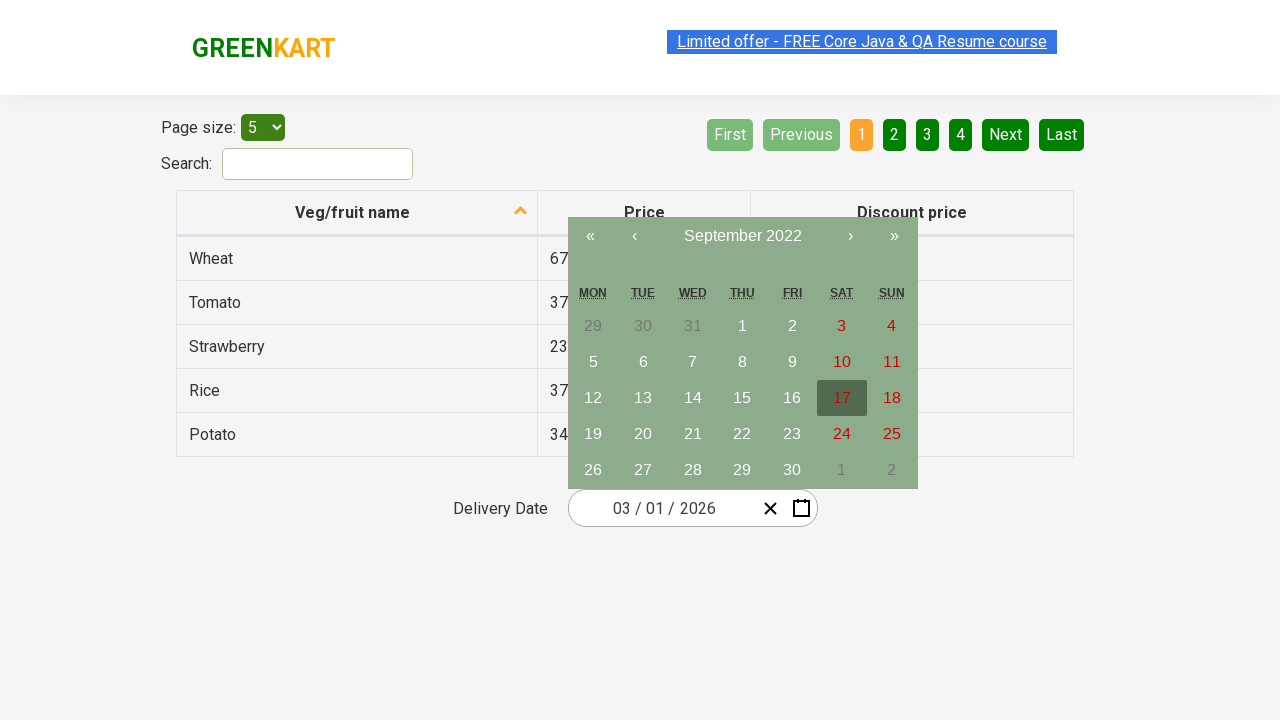

Selected day 2 from calendar at (792, 326) on //abbr[text()='2']
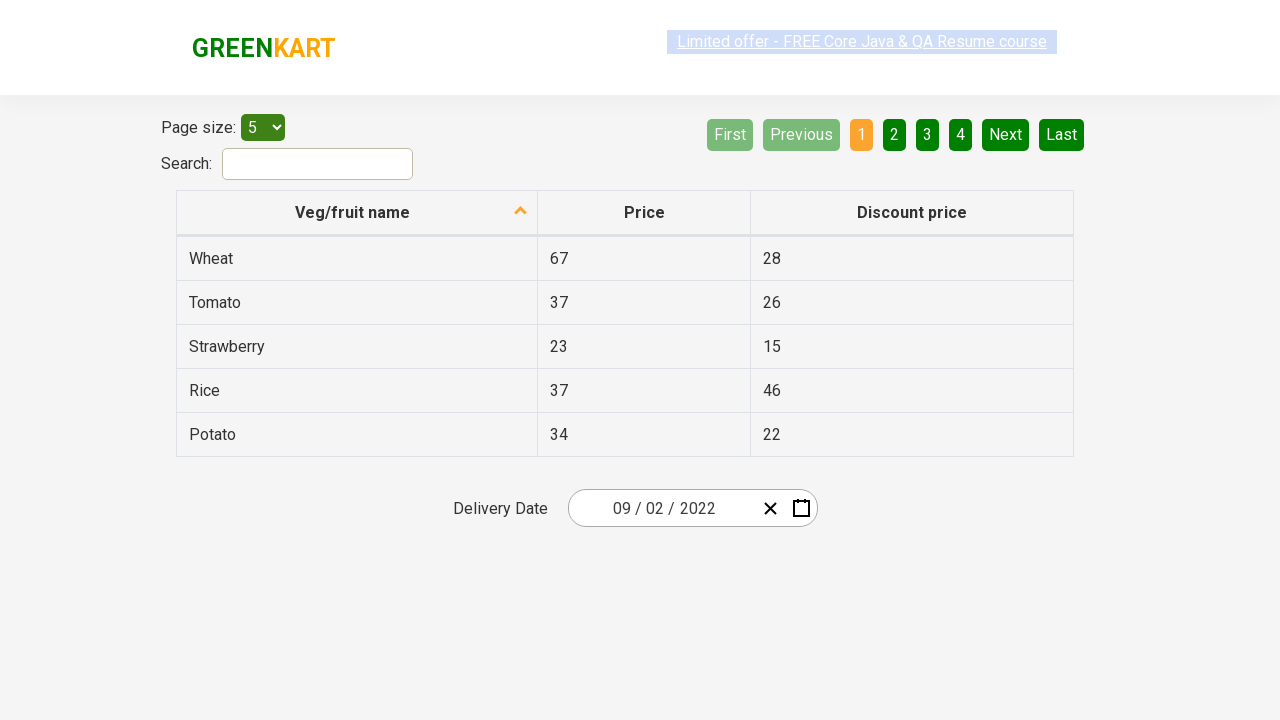

Verified date input 0 has correct value '9'
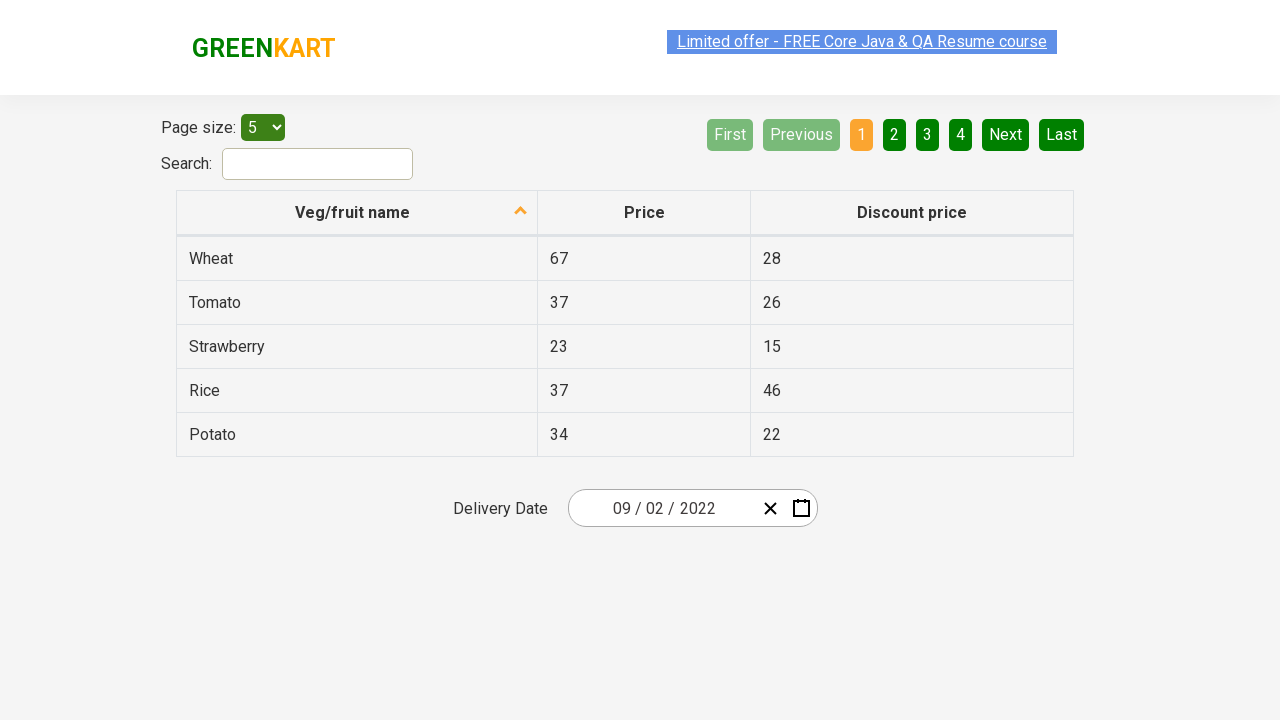

Verified date input 1 has correct value '2'
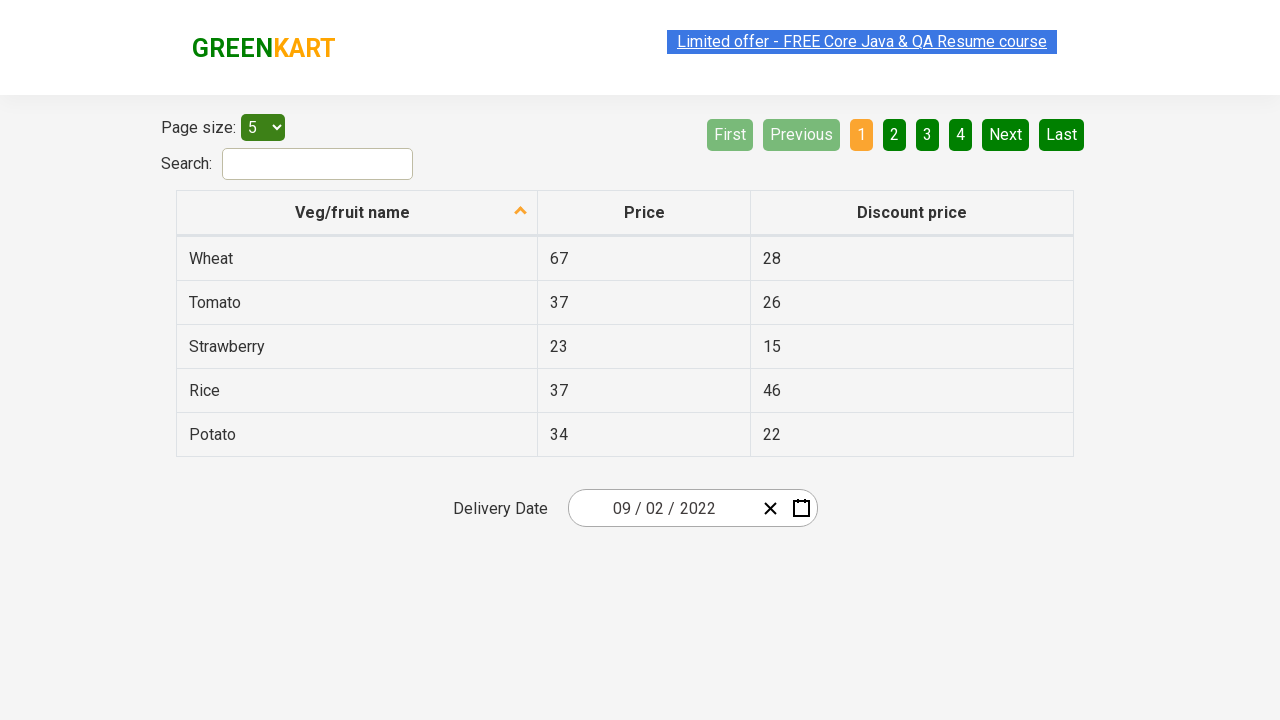

Verified date input 2 has correct value '2022'
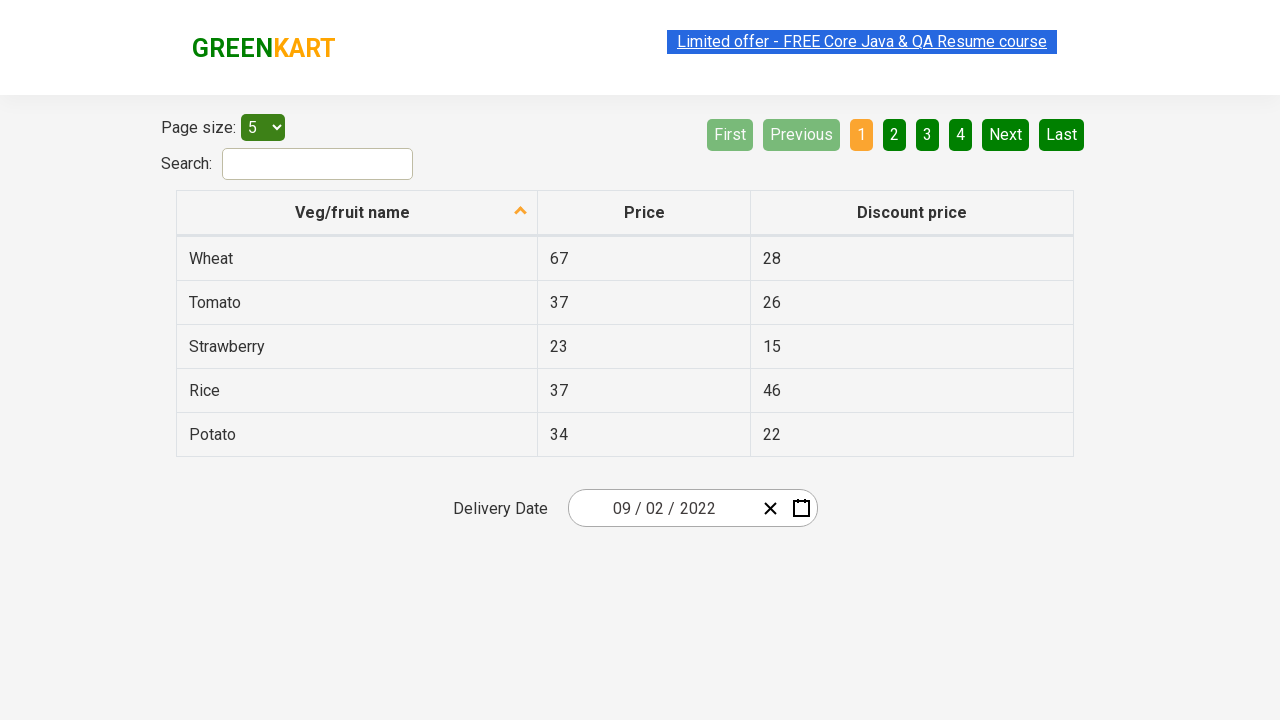

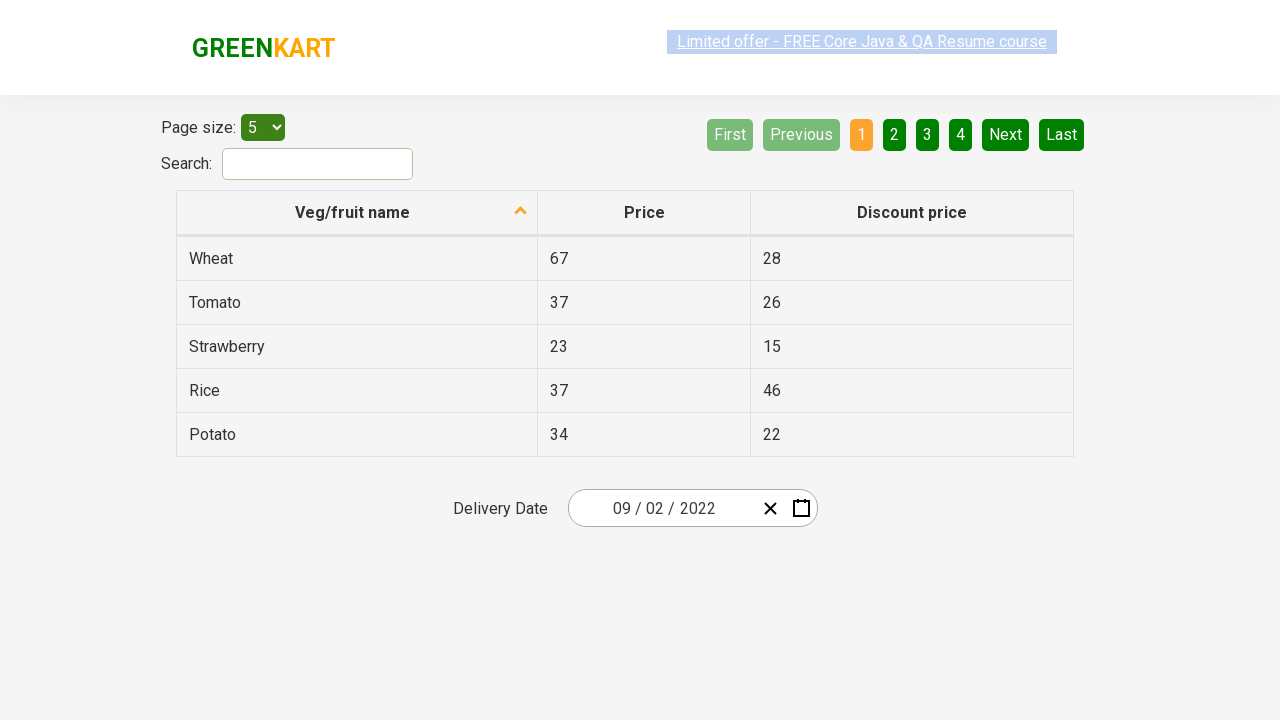